Navigates to the Selenide wiki on GitHub, clicks on the "Soft assertions" link, and verifies that specific text about JUnit5 extension is present on the page

Starting URL: https://github.com/selenide/selenide/wiki

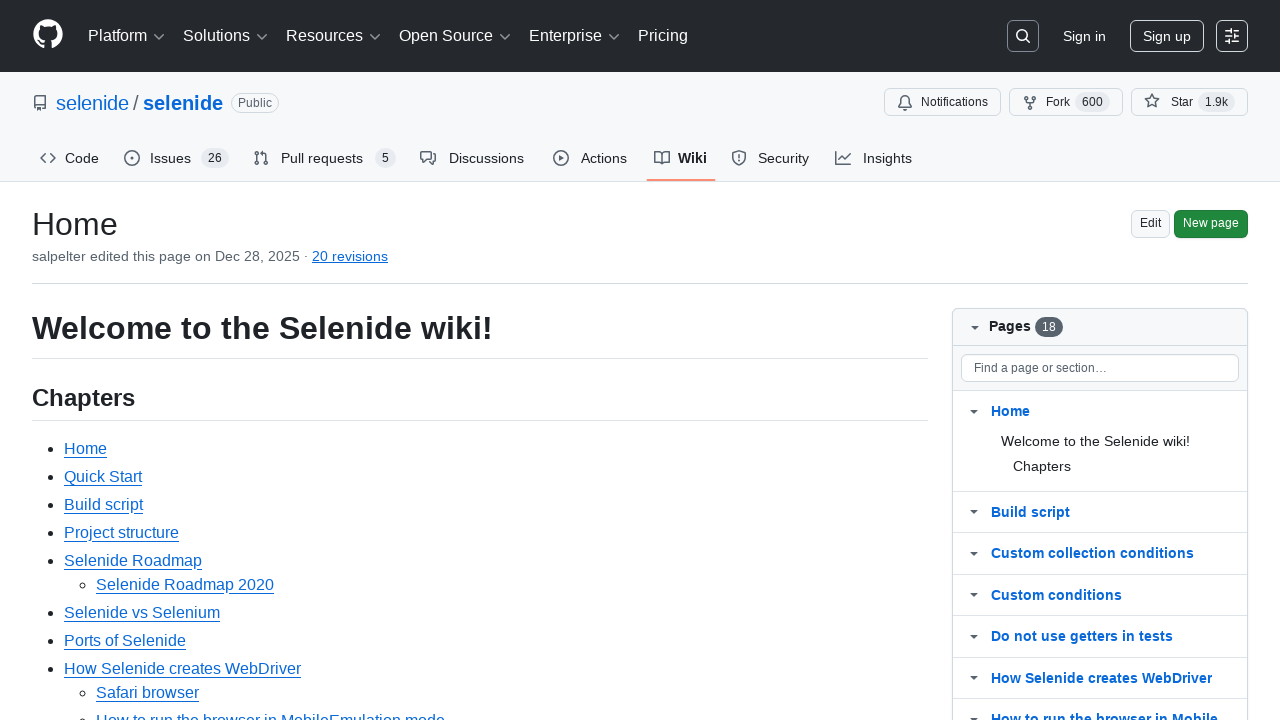

Navigated to Selenide wiki on GitHub
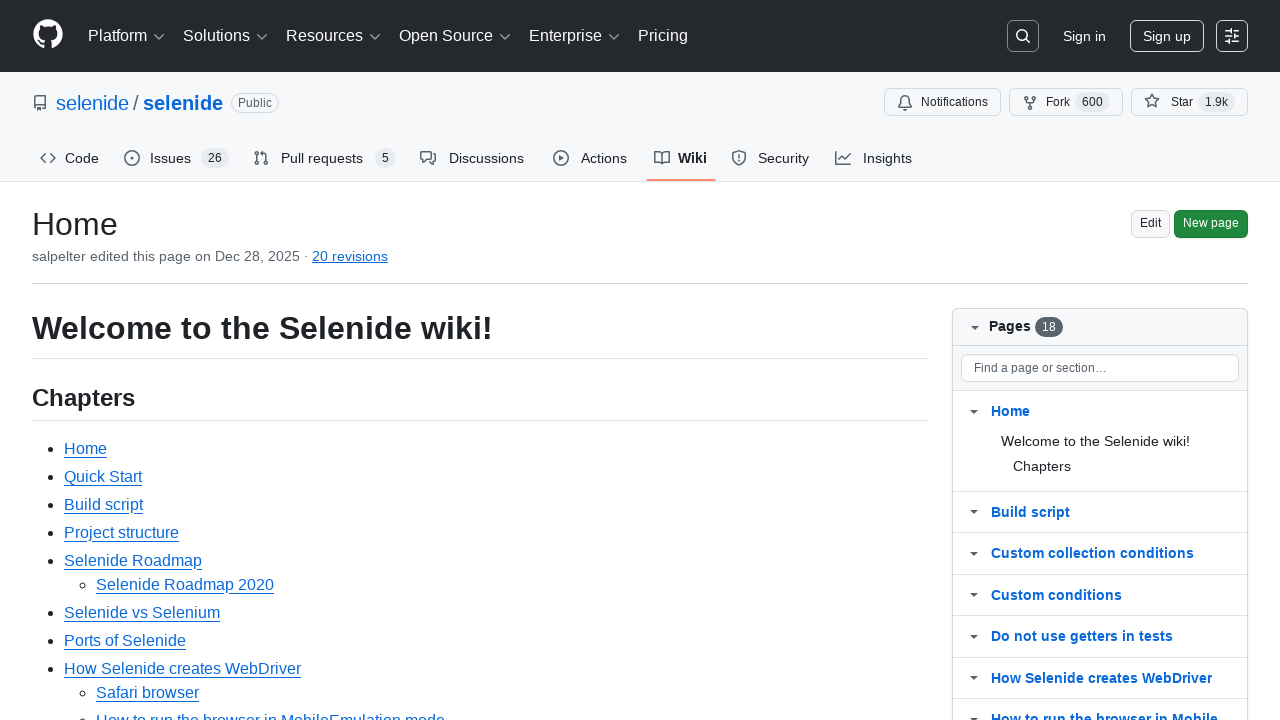

Clicked on 'Soft assertions' link at (116, 360) on a:has-text('Soft assertions')
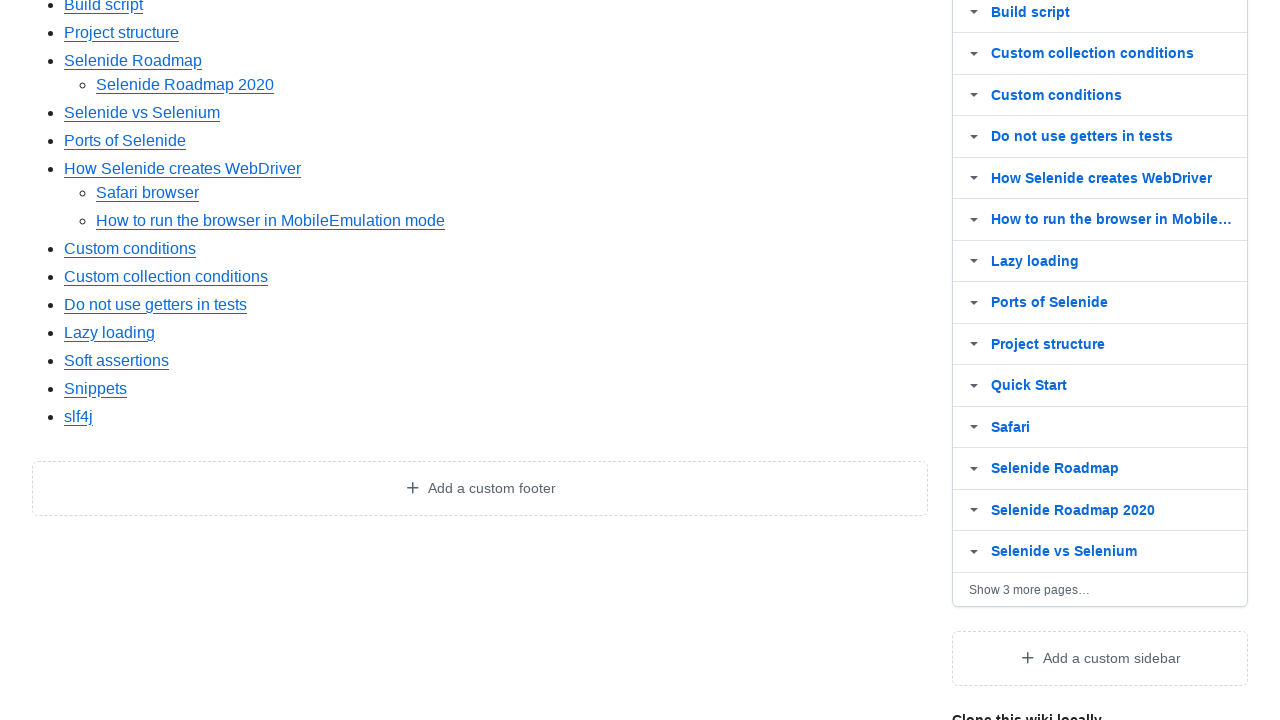

Verified JUnit5 extension heading is present on Soft assertions page
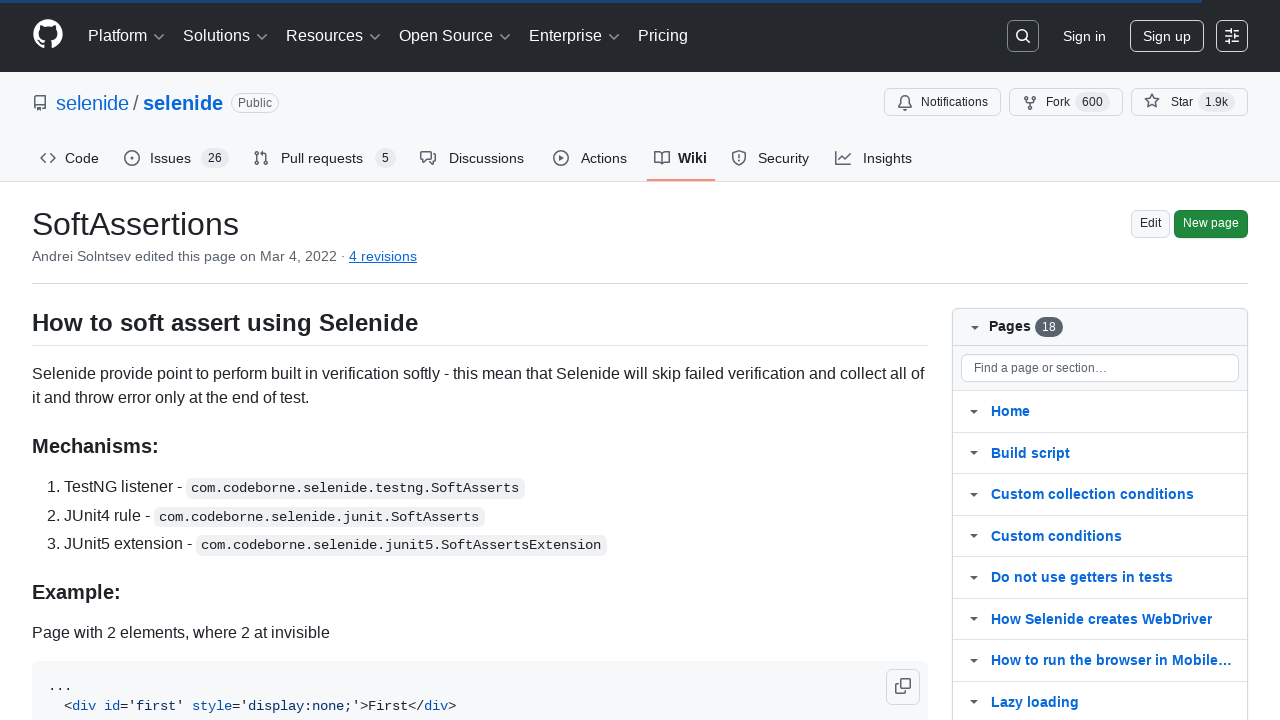

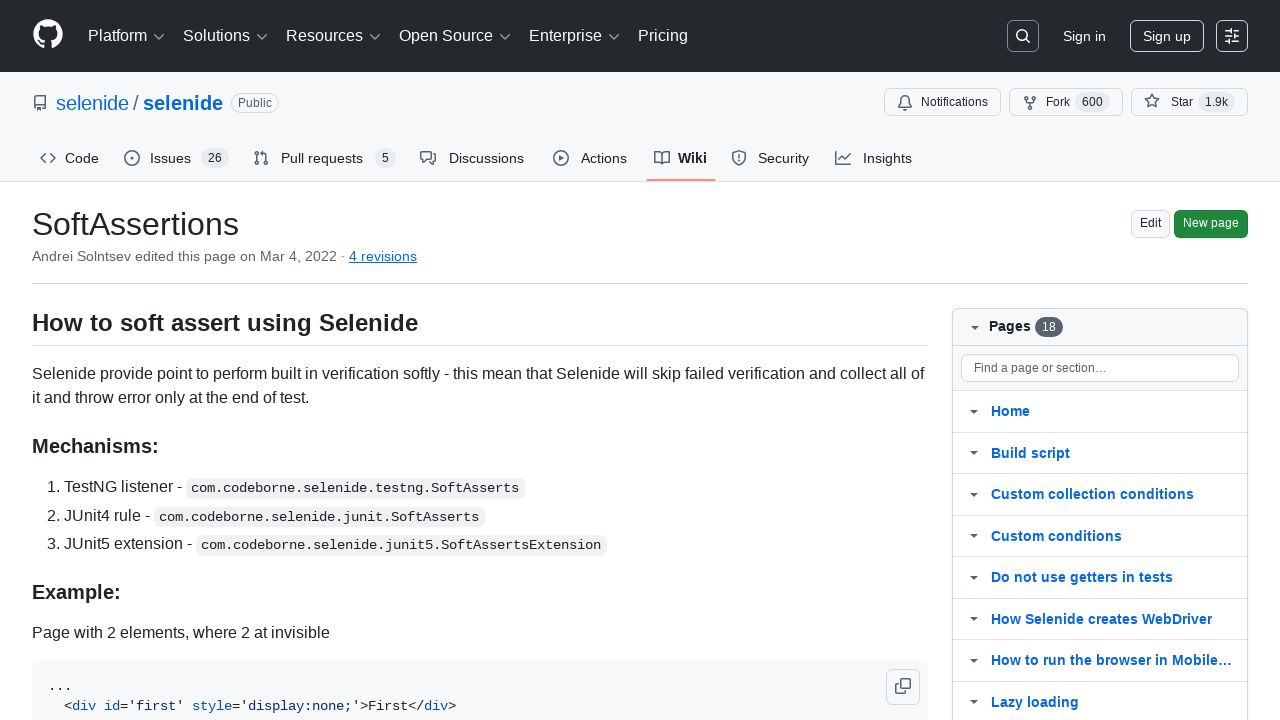